Navigates to Rahul Shetty Academy website and verifies the page loads by checking the page title

Starting URL: https://rahulshettyacademy.com

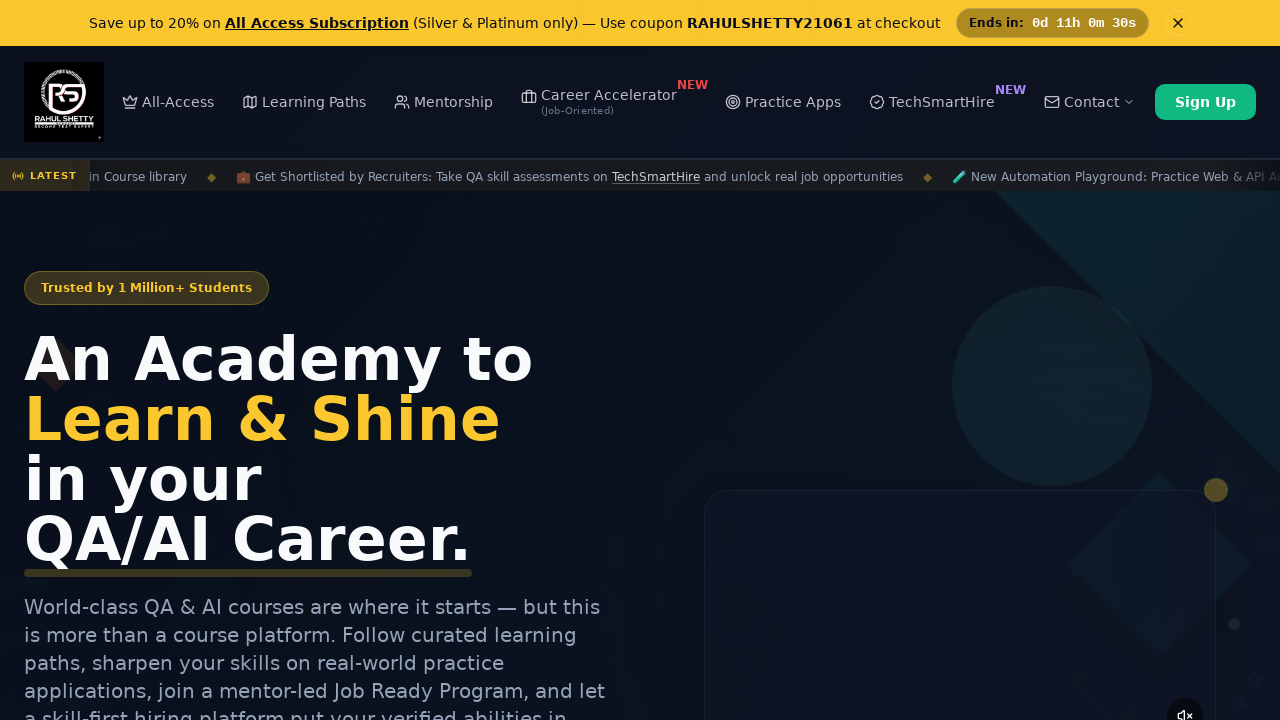

Navigated to Rahul Shetty Academy website
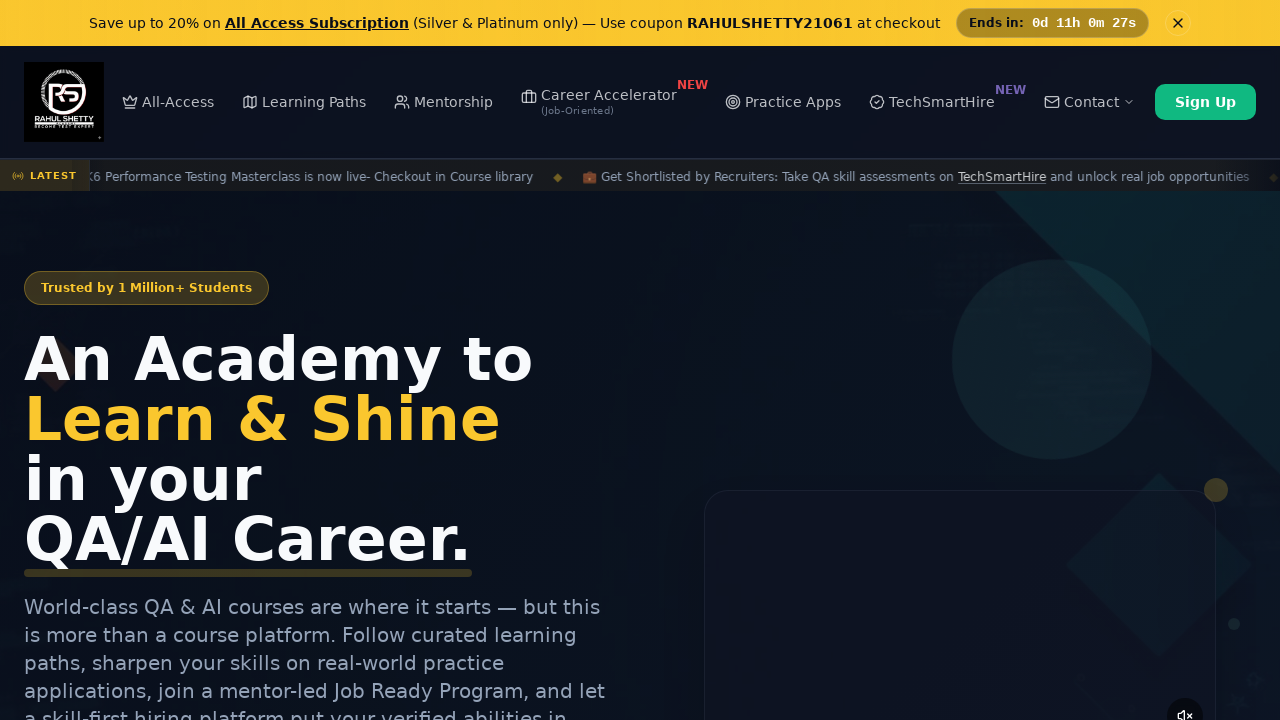

Page loaded and DOM content ready
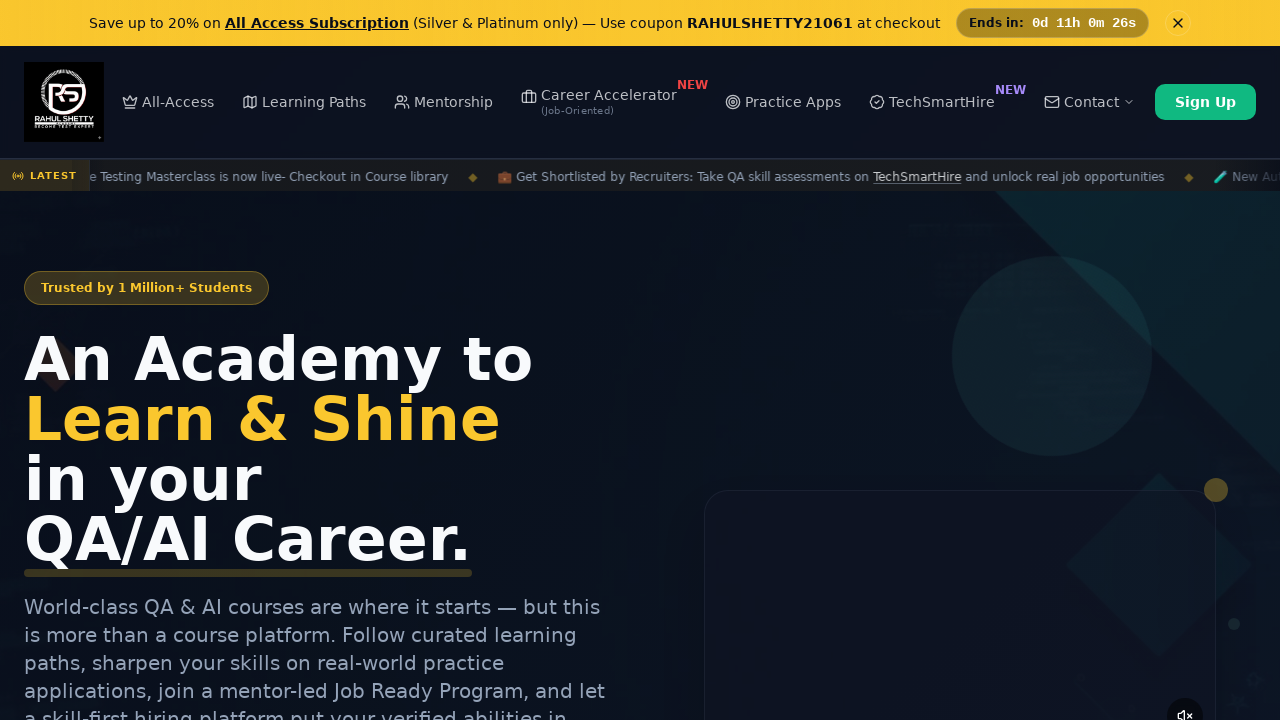

Retrieved page title: Rahul Shetty Academy | QA Automation, Playwright, AI Testing & Online Training
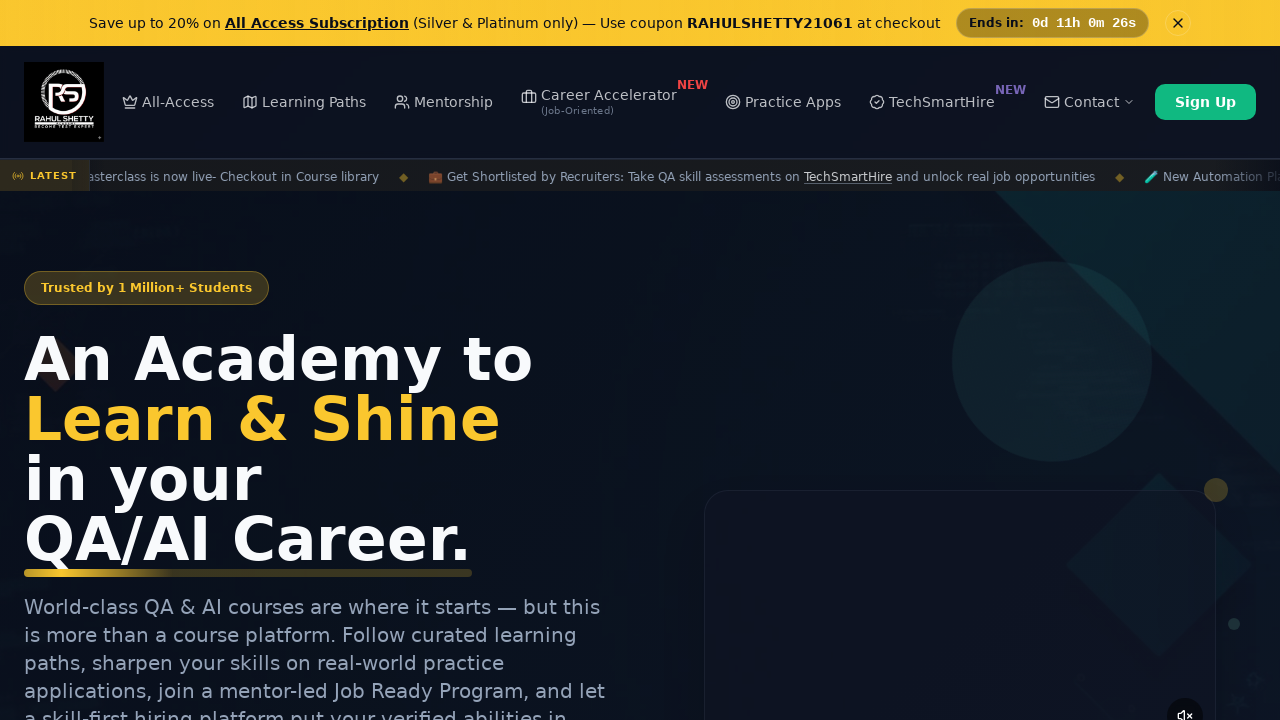

Printed page title to console: Rahul Shetty Academy | QA Automation, Playwright, AI Testing & Online Training
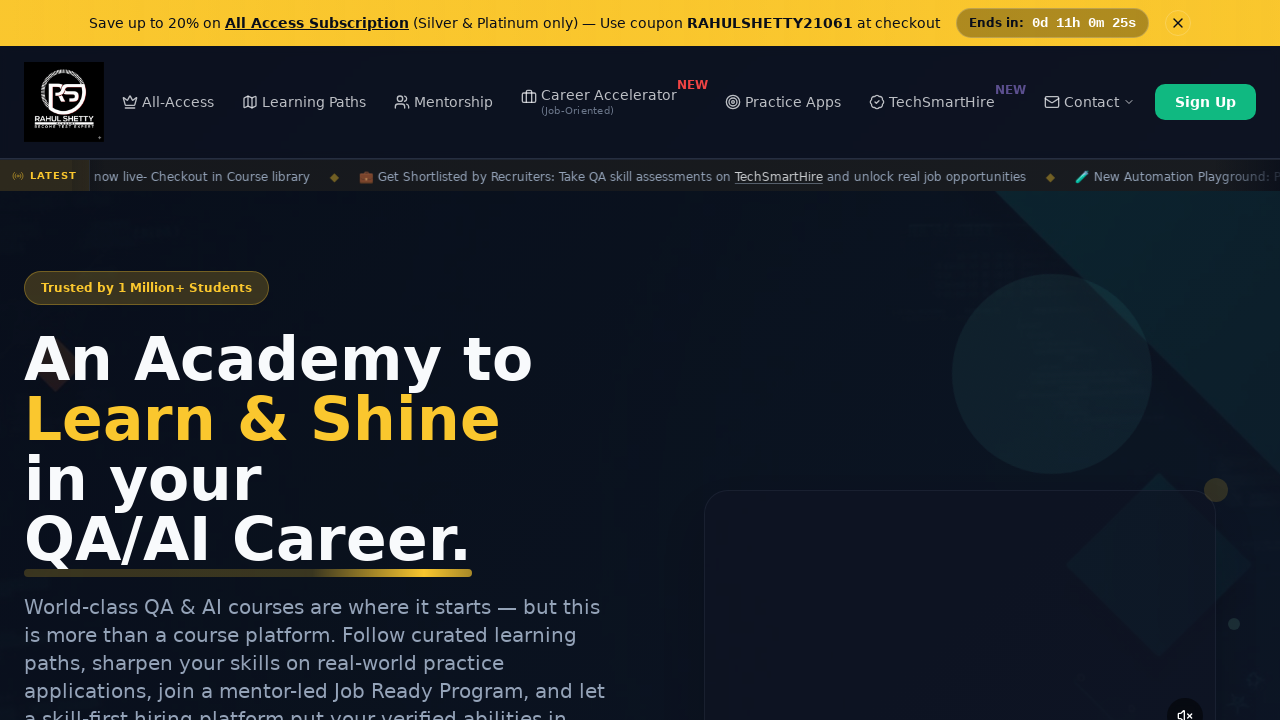

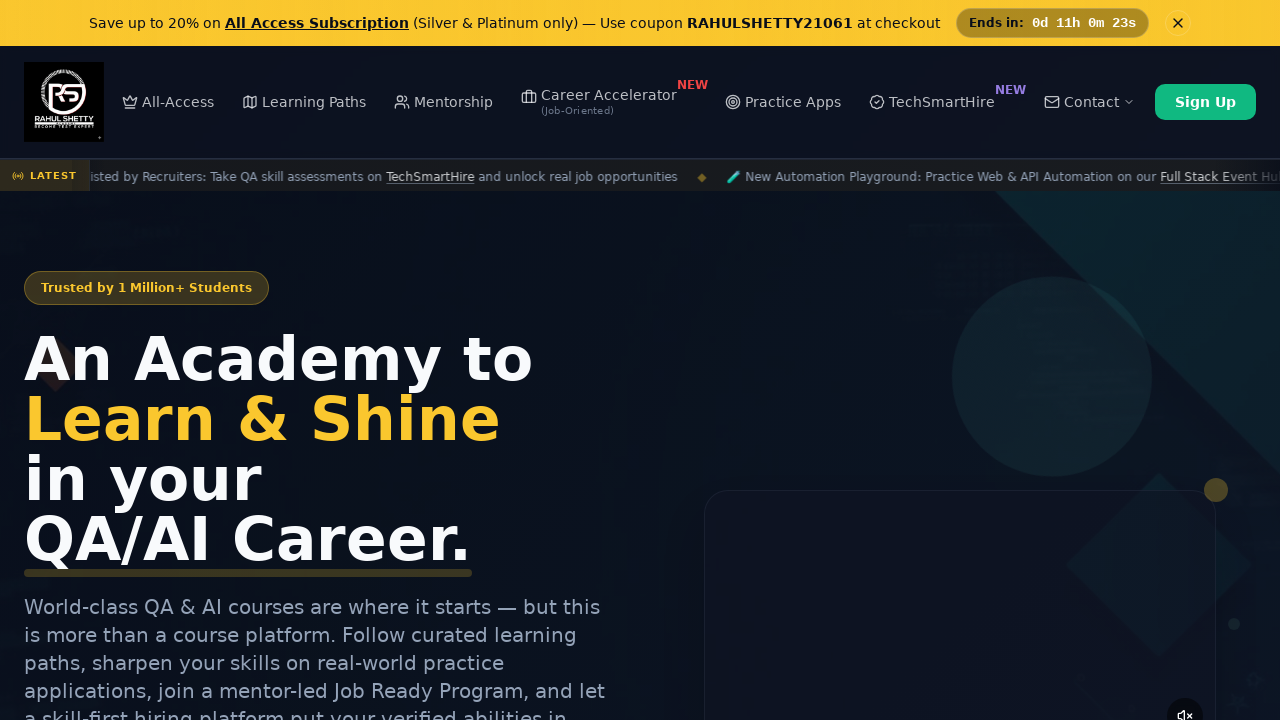